Navigates to Flipkart homepage and waits for images to load, verifying that image elements are present on the page

Starting URL: https://www.flipkart.com

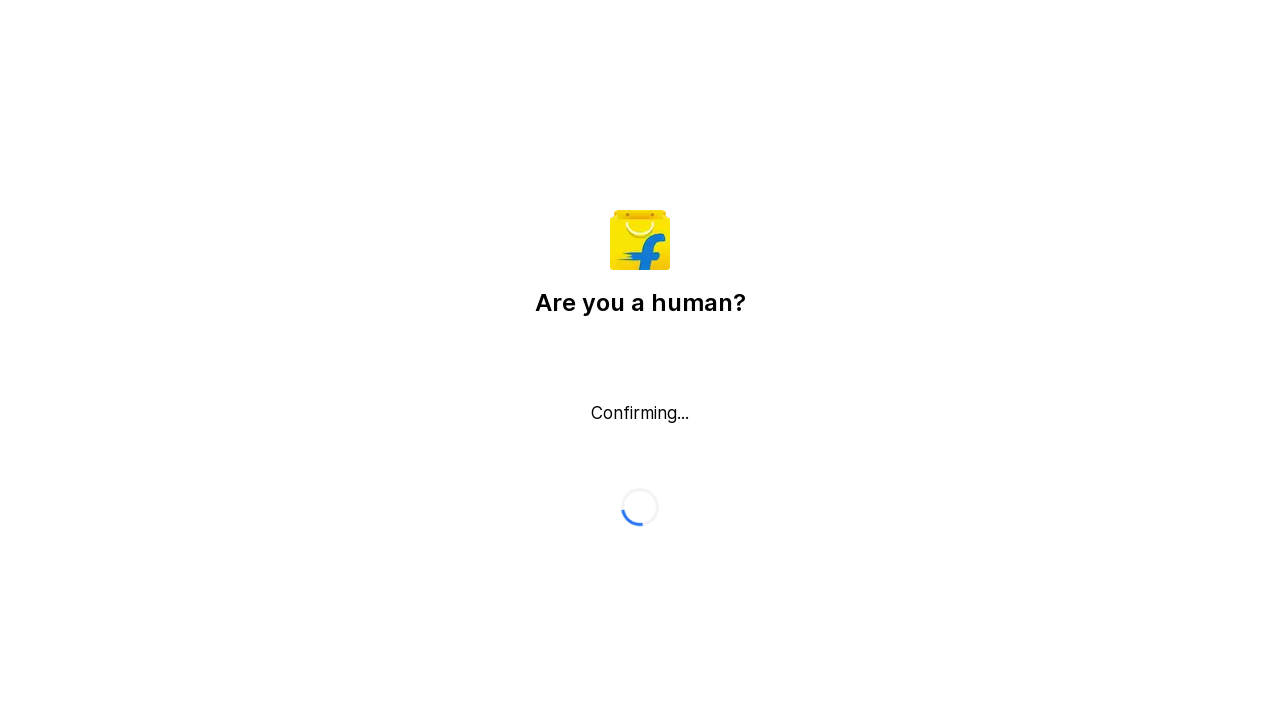

Navigated to Flipkart homepage
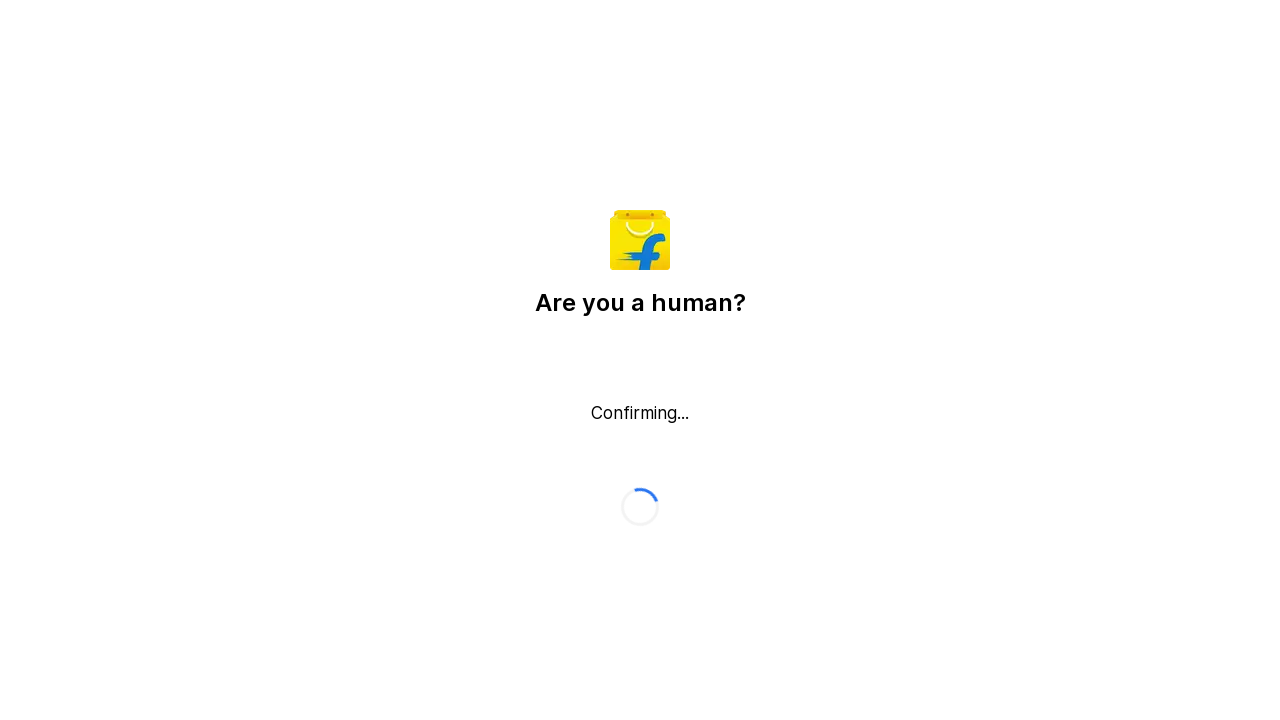

Image elements loaded on the page
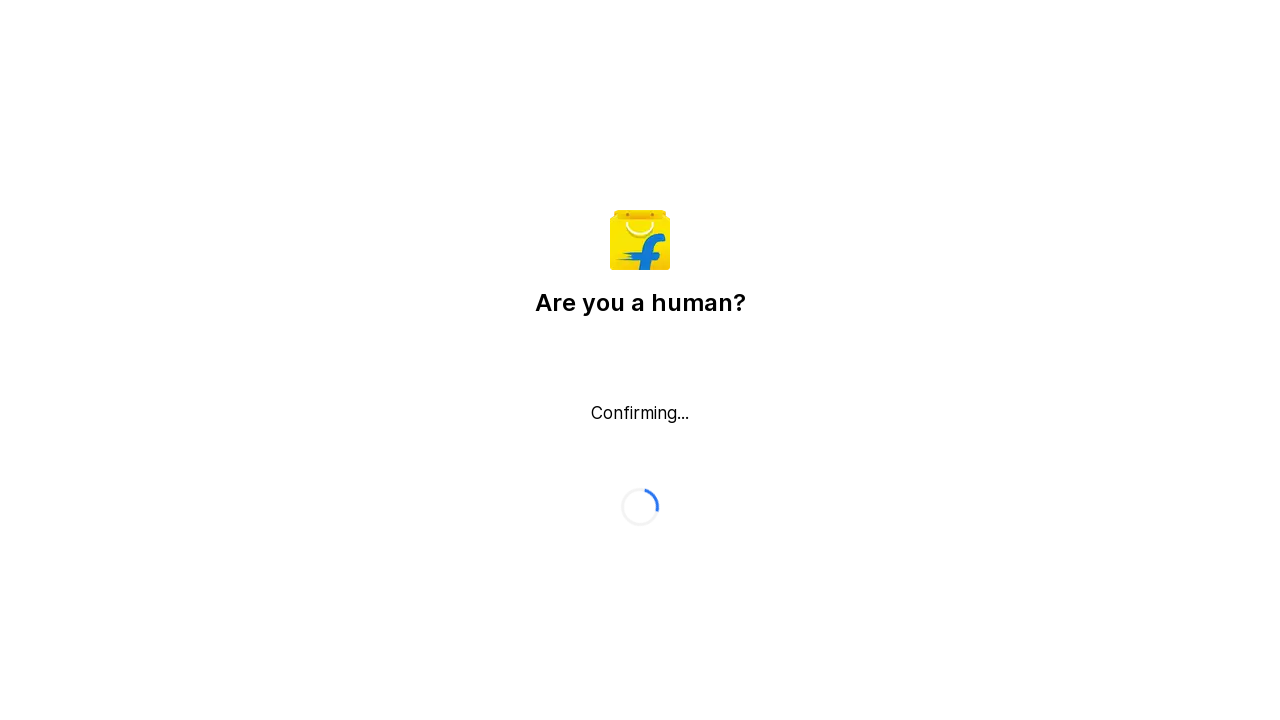

Located all image elements on the page
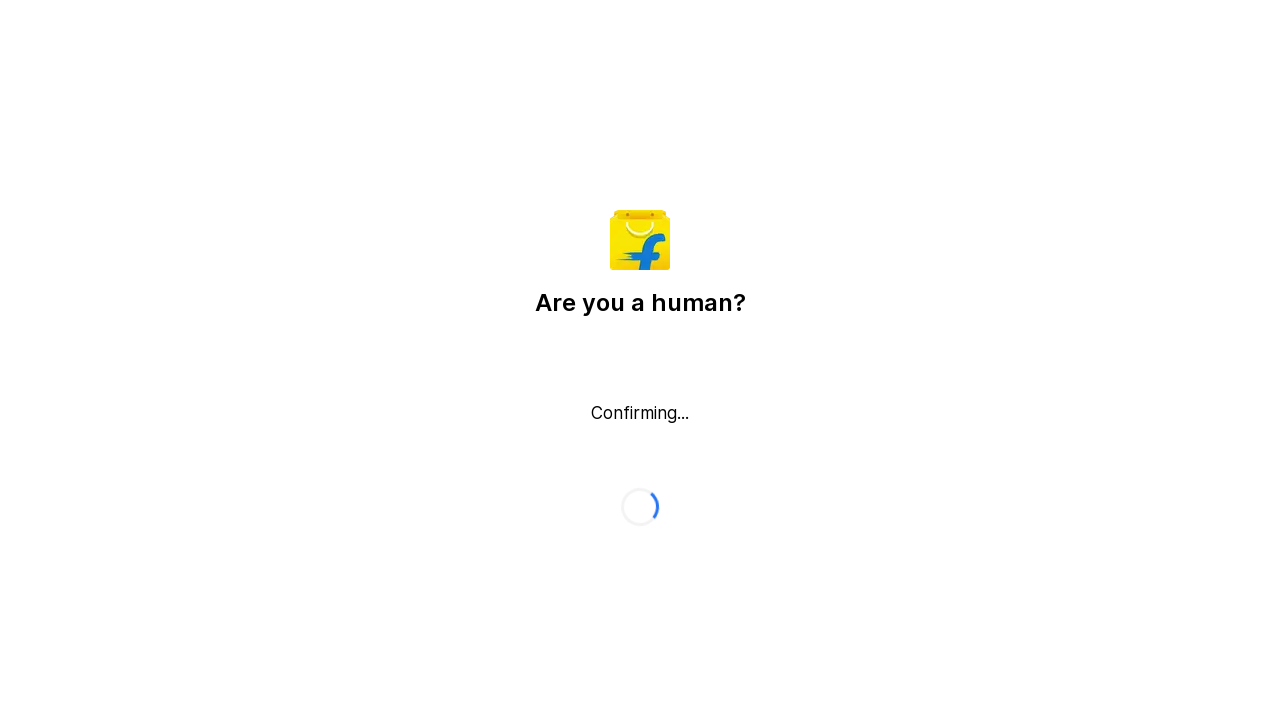

First image element is visible
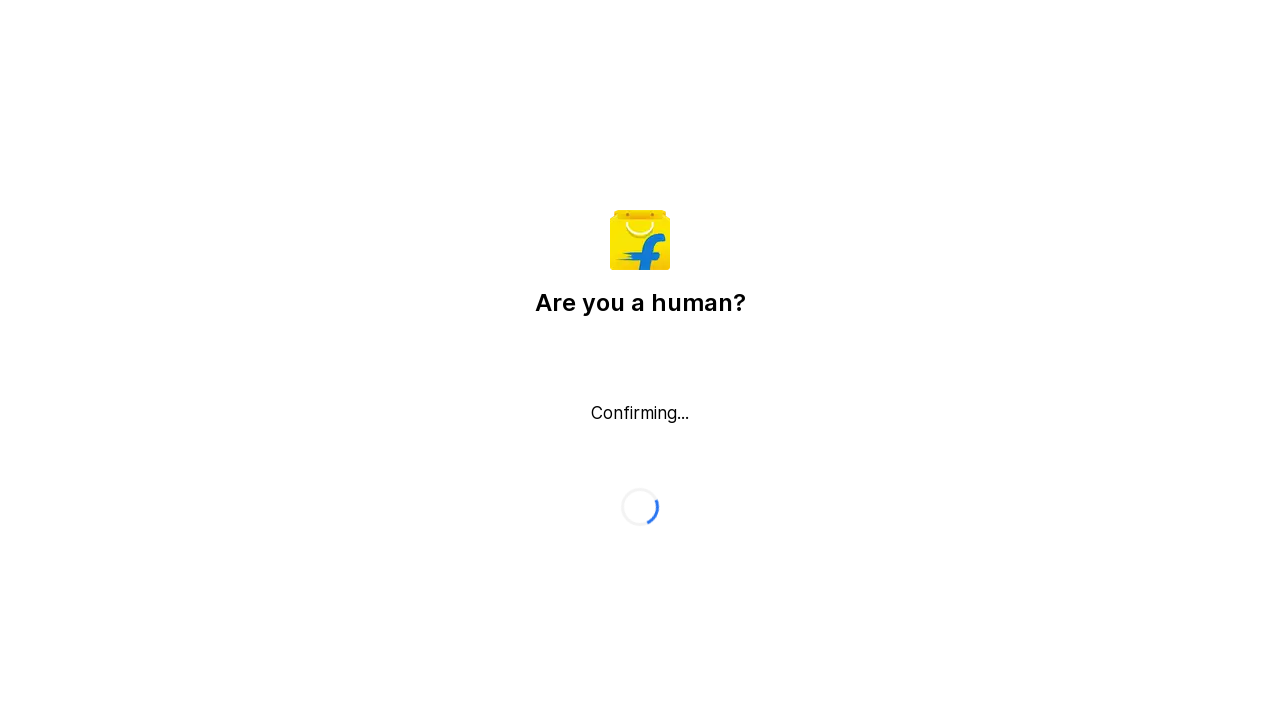

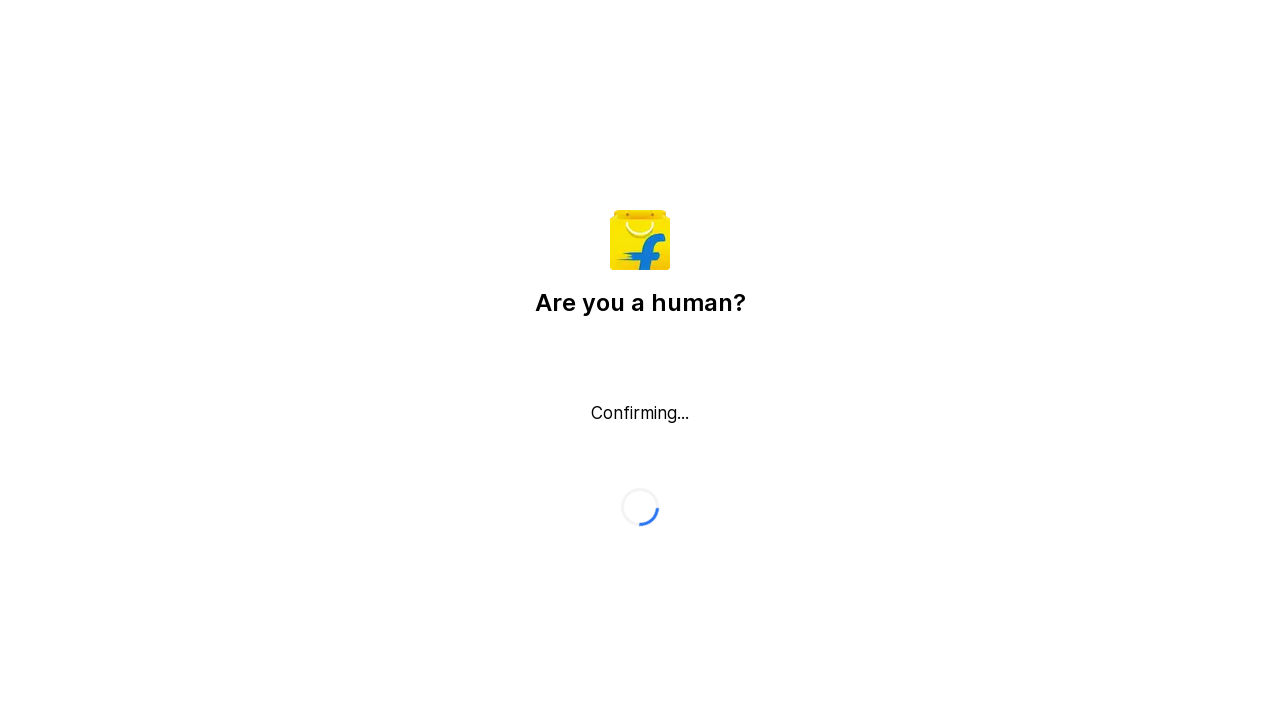